Tests drag and drop functionality by dragging a draggable element and dropping it onto a droppable target area

Starting URL: http://jqueryui.com/resources/demos/droppable/default.html

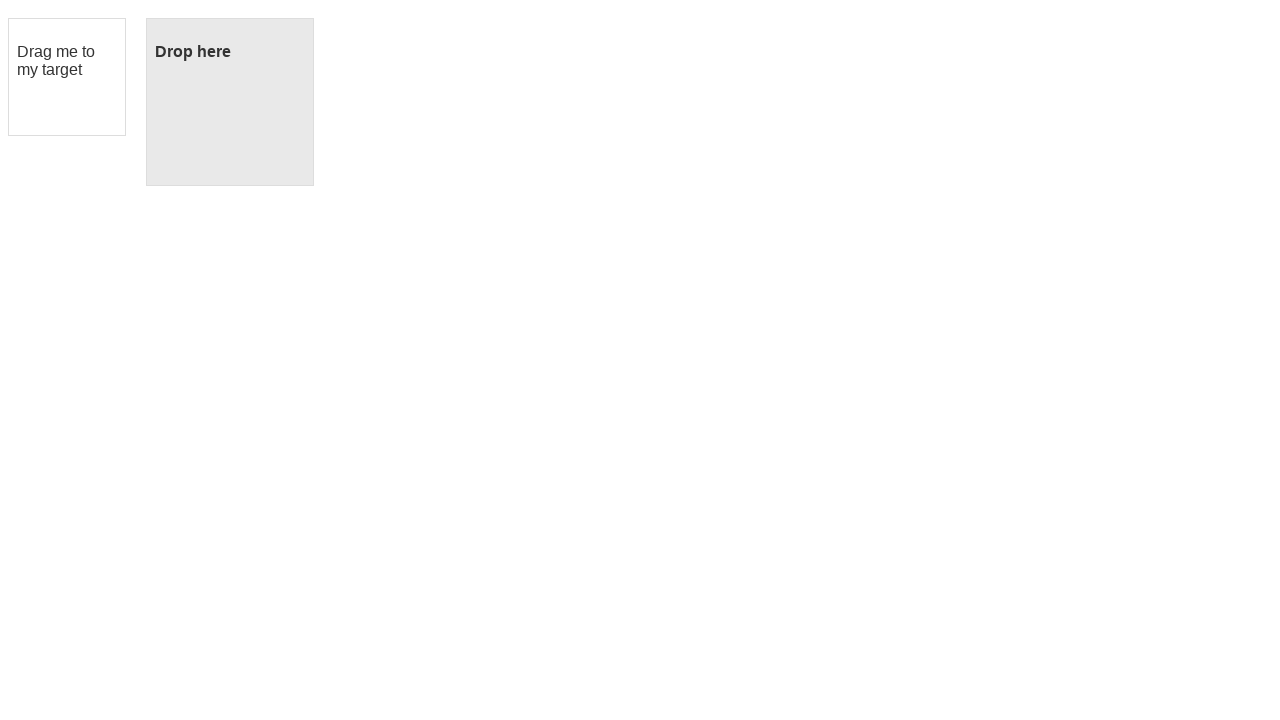

Located draggable element with id 'draggable'
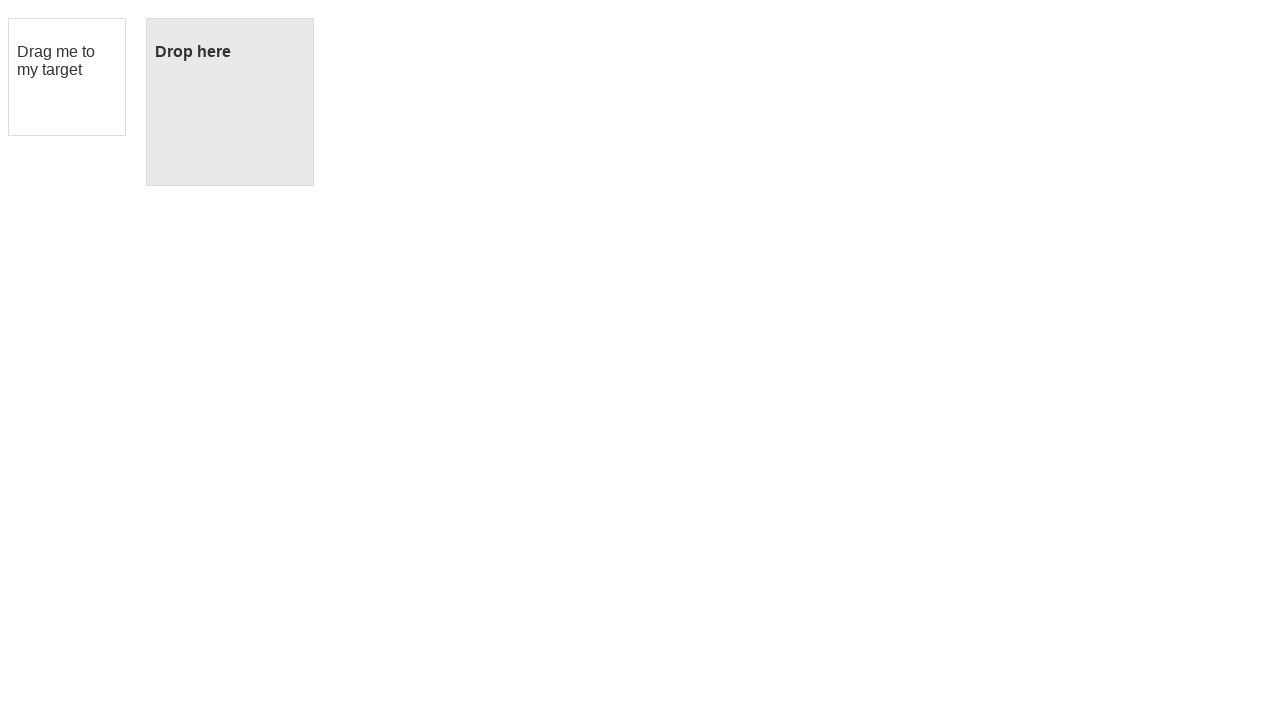

Located droppable target with id 'droppable'
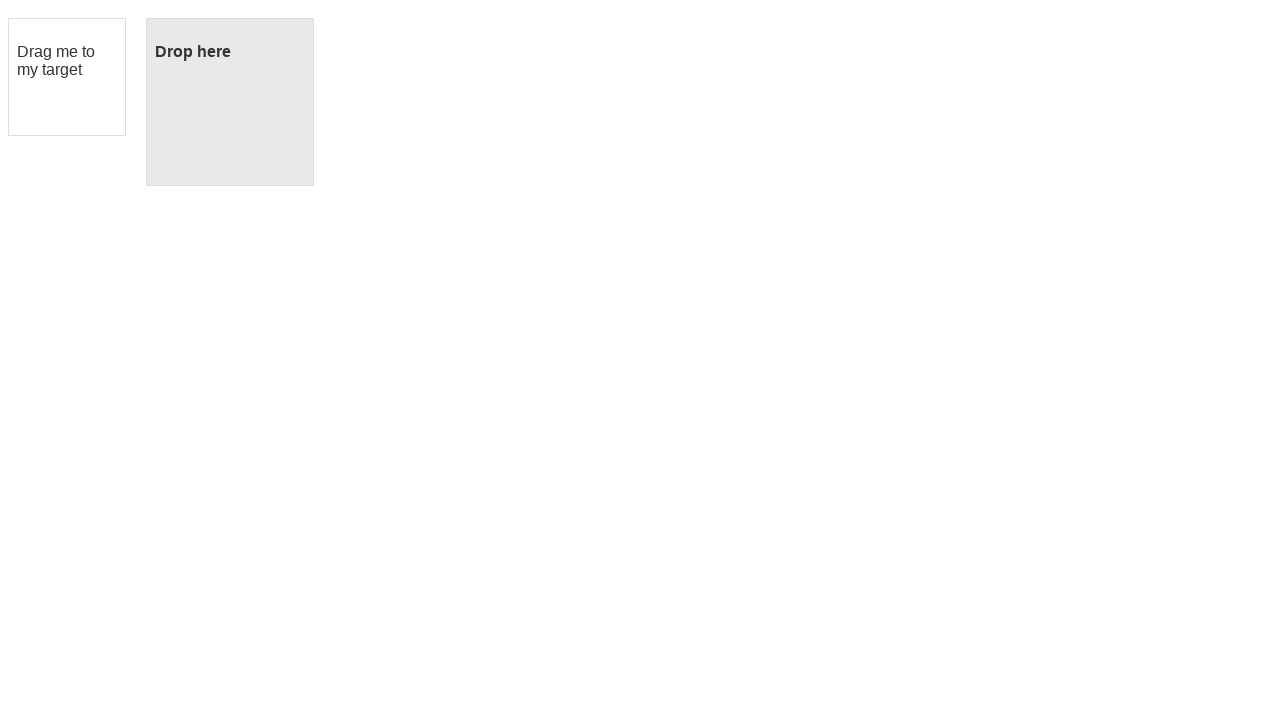

Dragged draggable element and dropped it onto droppable target at (230, 102)
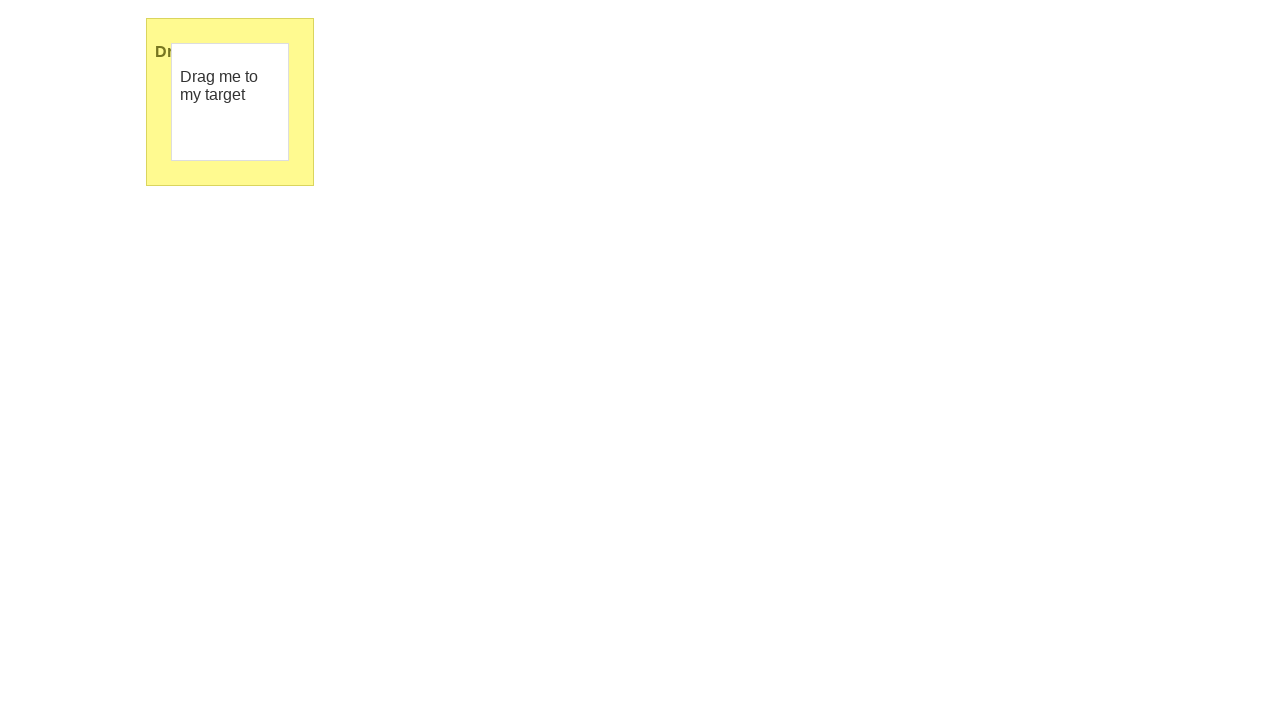

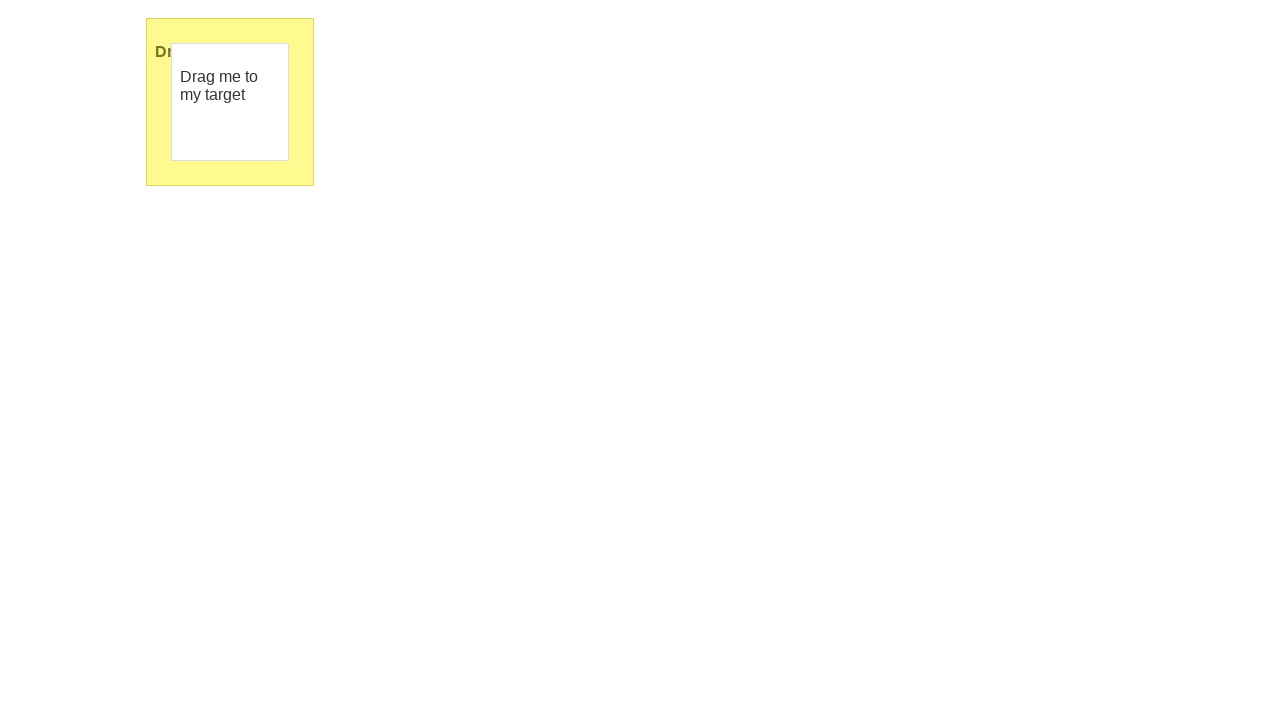